Navigates to a large table practice page and retrieves text content from a specific table cell (row 20, column 10)

Starting URL: https://practice.expandtesting.com/large

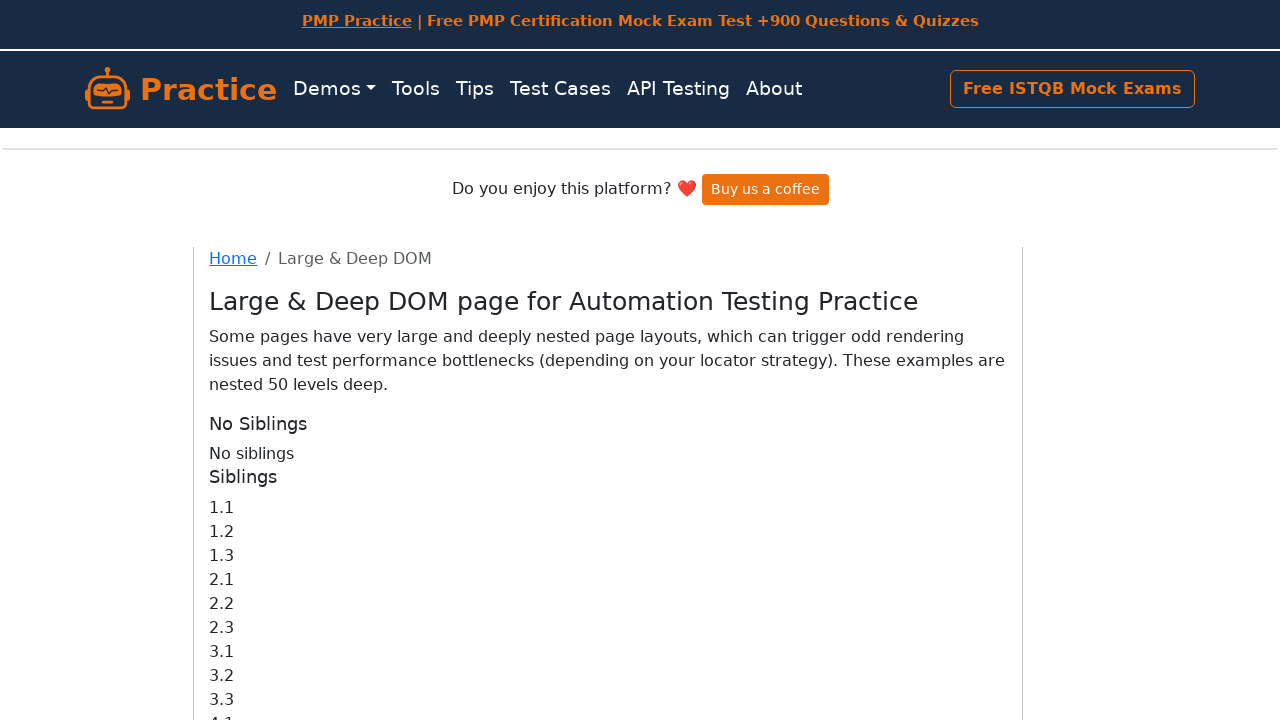

Navigated to large table practice page
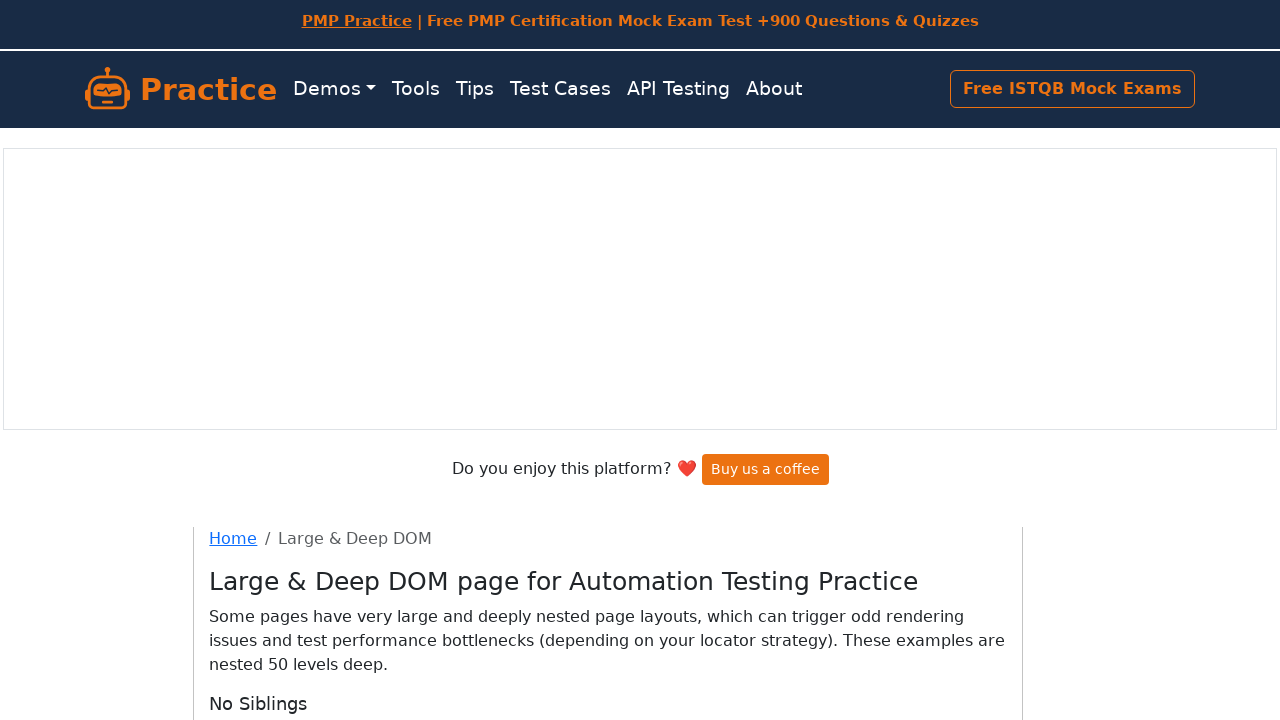

Waited for table cell at row 20, column 10 to be visible
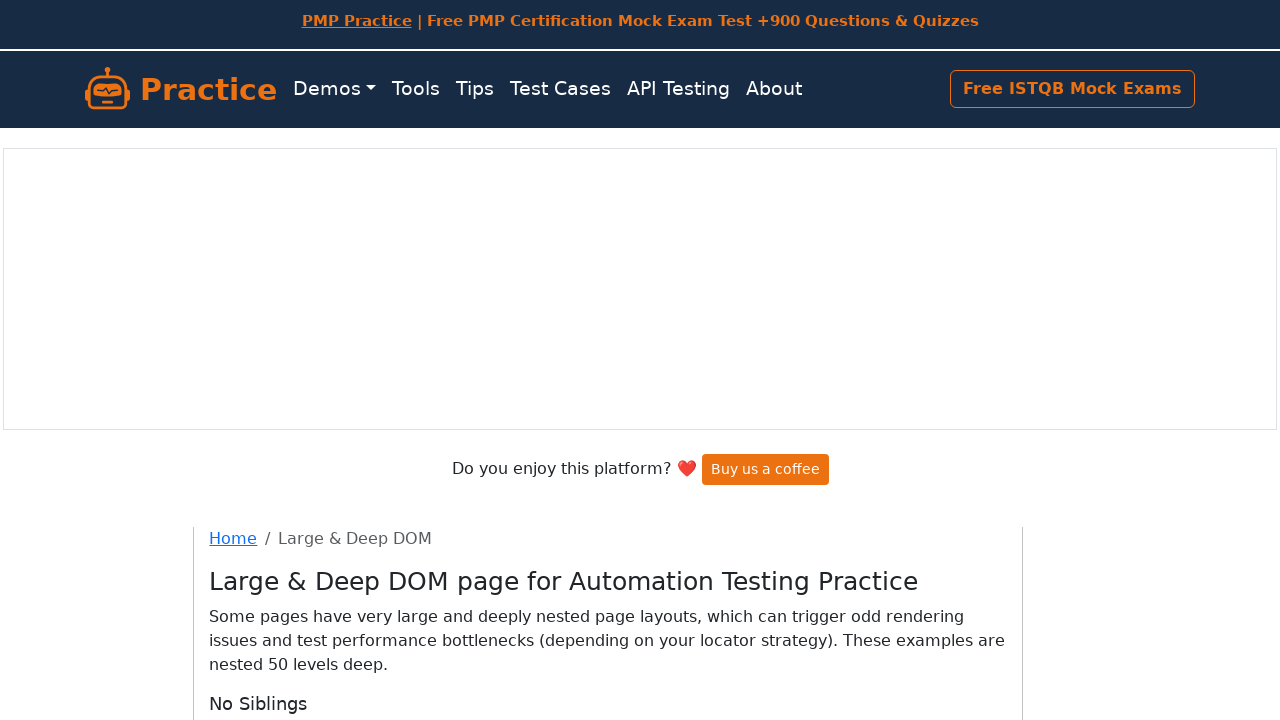

Retrieved text content from row 20, column 10: '20.10'
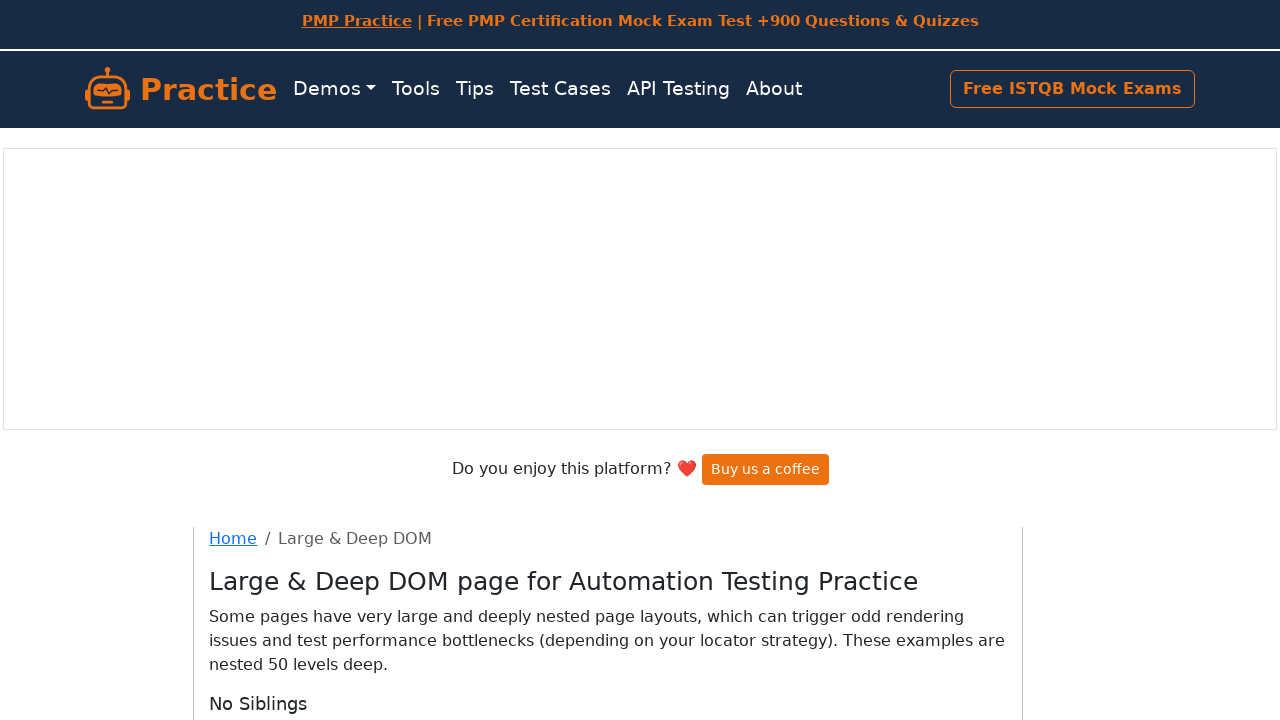

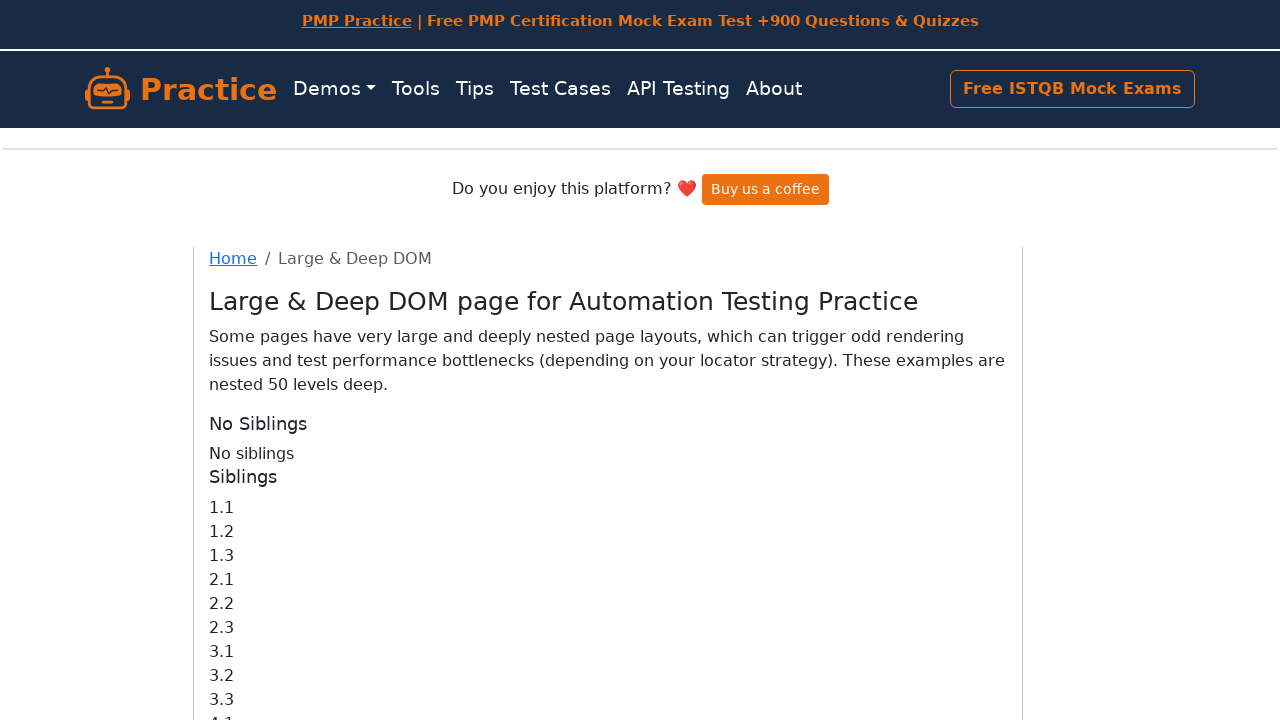